Tests JavaScript alert handling by clicking buttons that trigger different types of alerts (simple alert, confirm dialog, prompt dialog) and interacting with them using accept, dismiss, and text input.

Starting URL: https://www.leafground.com/alert.xhtml

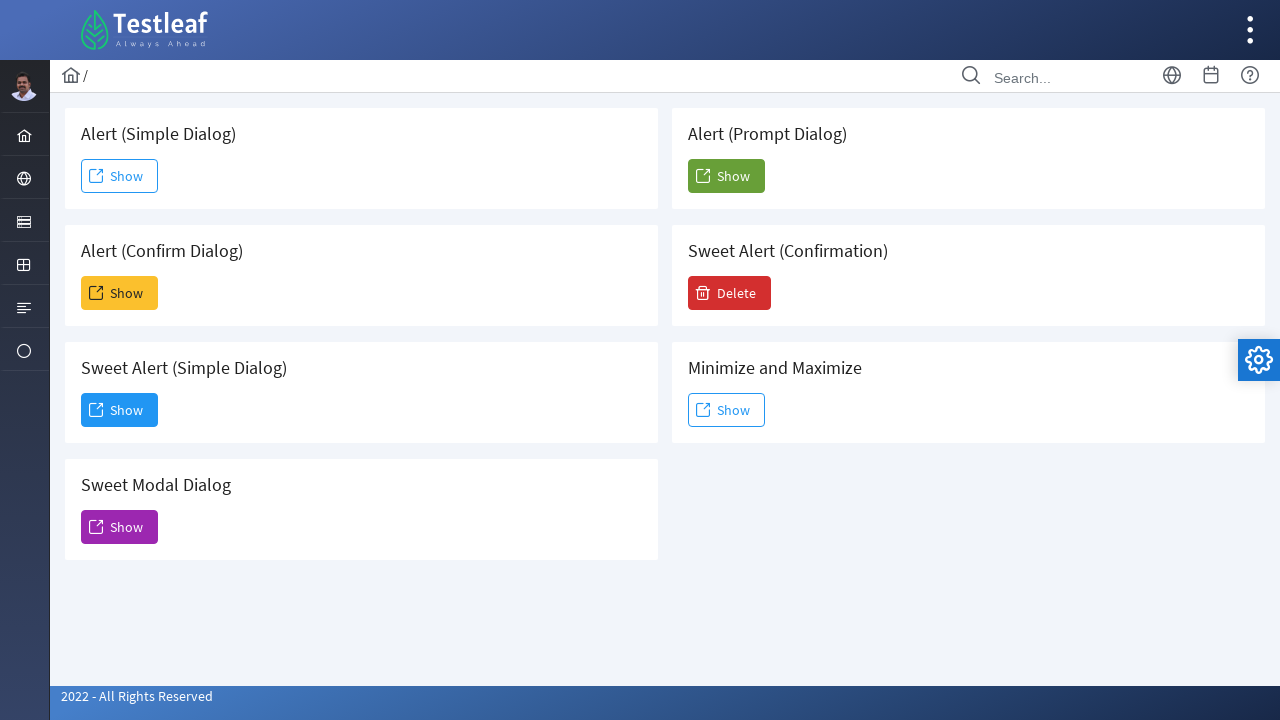

Clicked button to trigger simple alert at (120, 176) on #j_idt88\:j_idt91
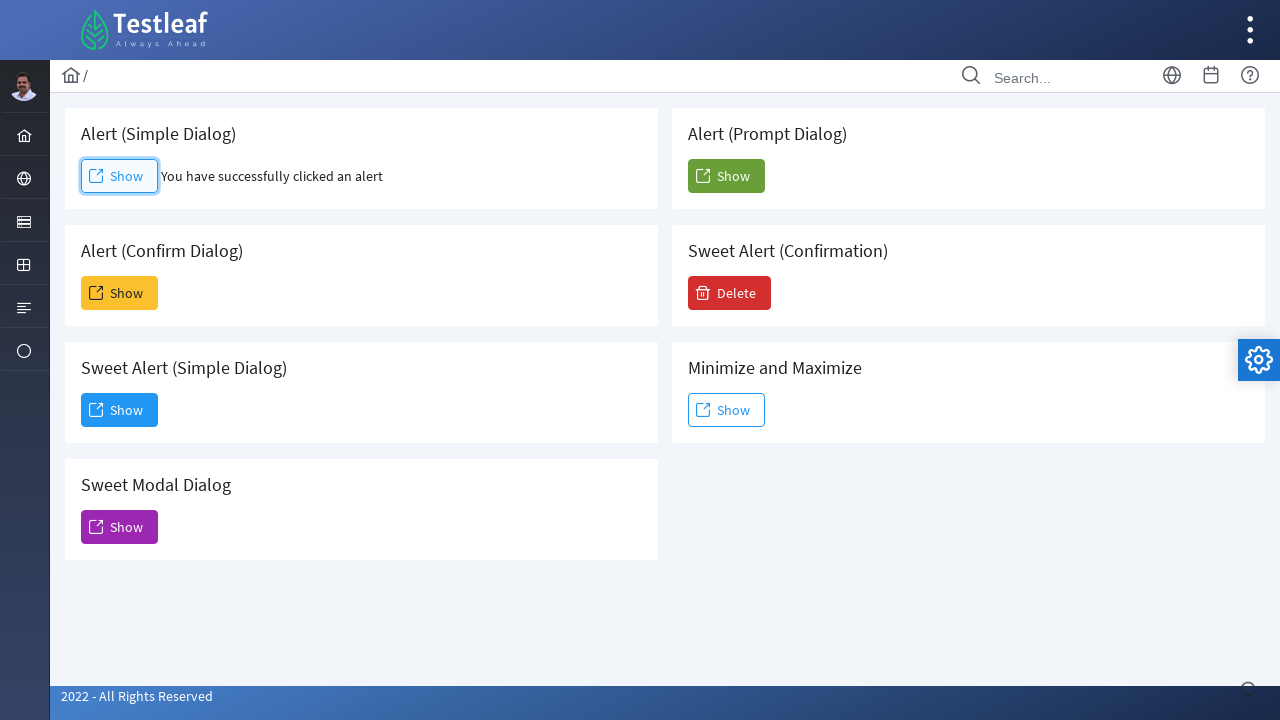

Set up dialog handler to accept alerts
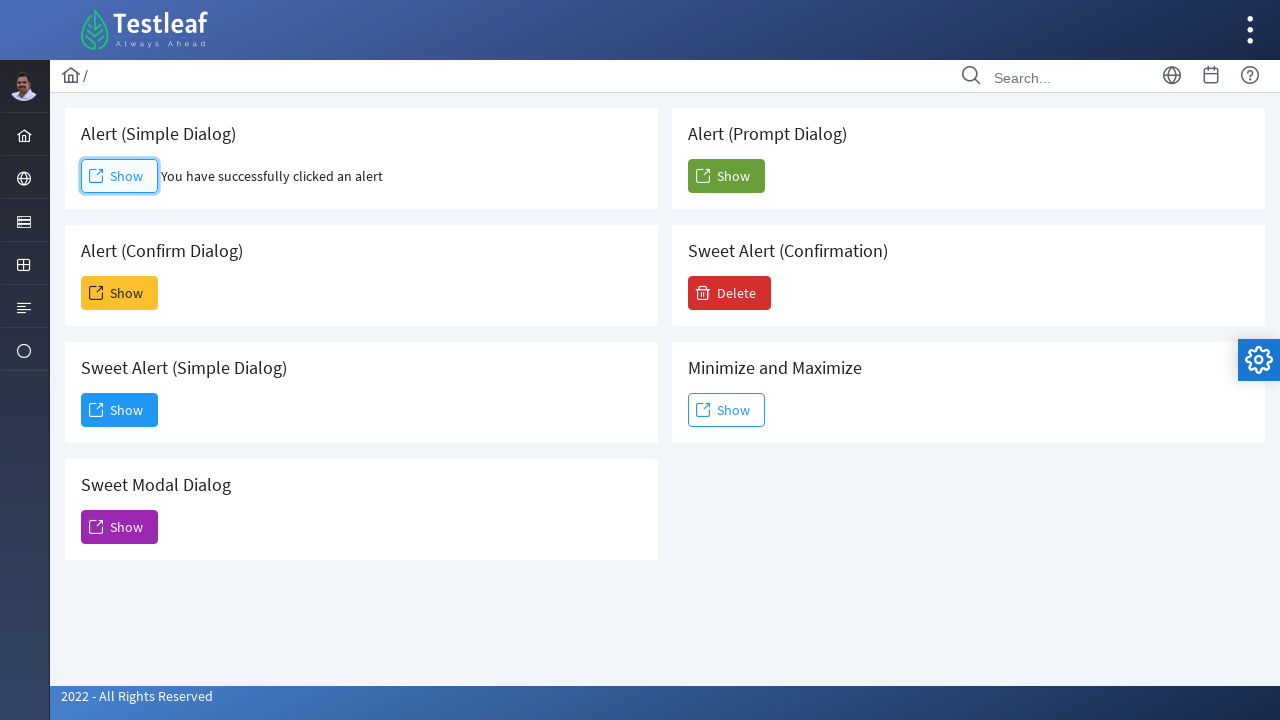

Waited for alert to be handled
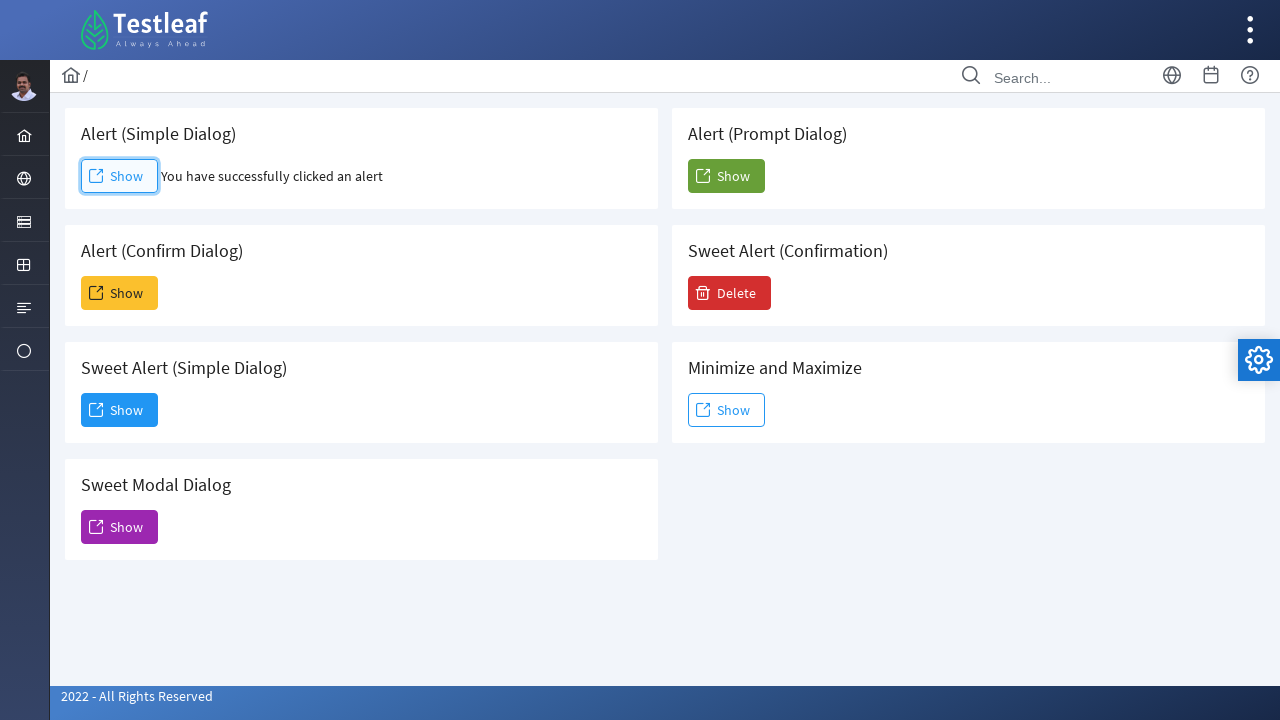

Clicked on submenu item at (24, 134) on .ui-menuitem-submenu
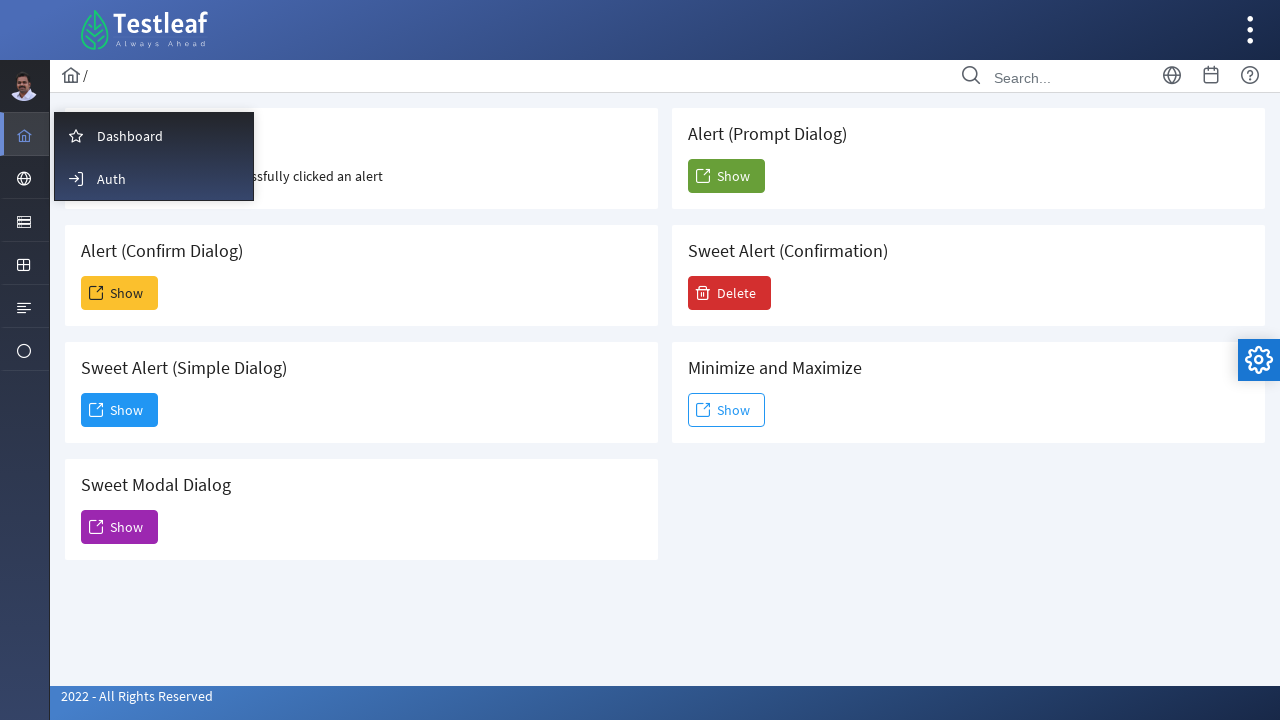

Clicked button to trigger confirm dialog at (120, 293) on #j_idt88\:j_idt93
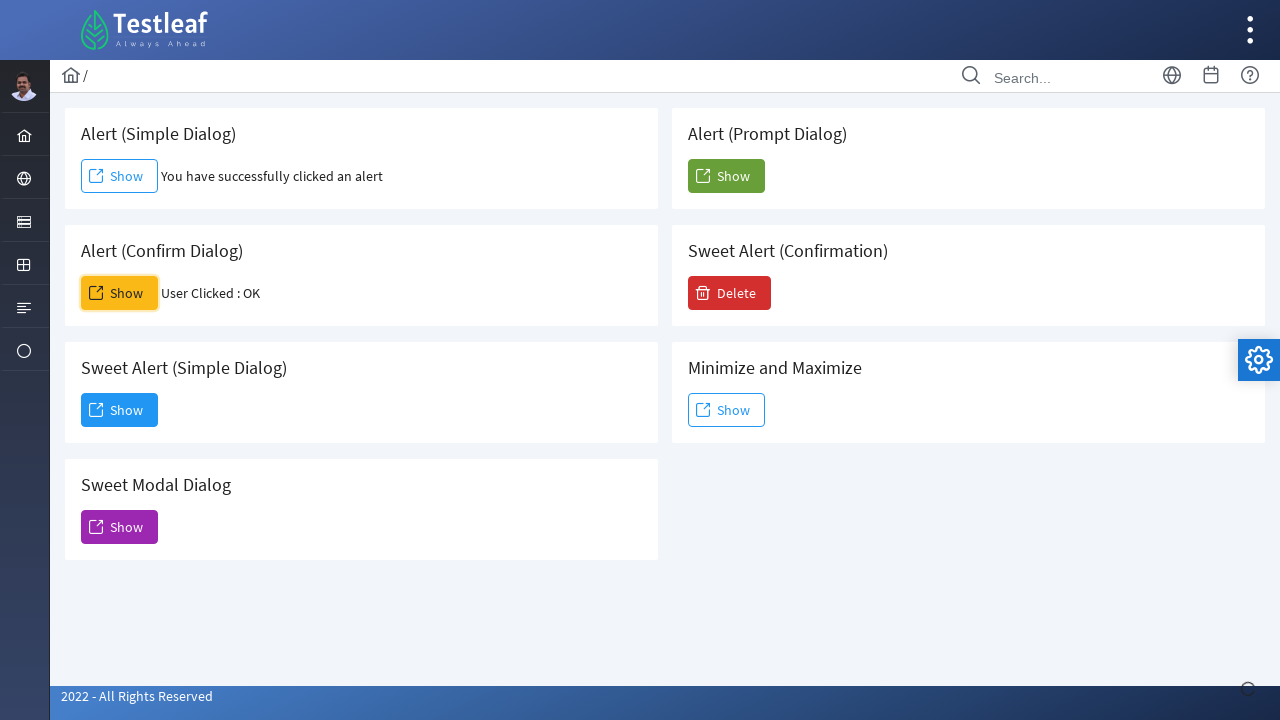

Set up dialog handler to dismiss confirm dialogs
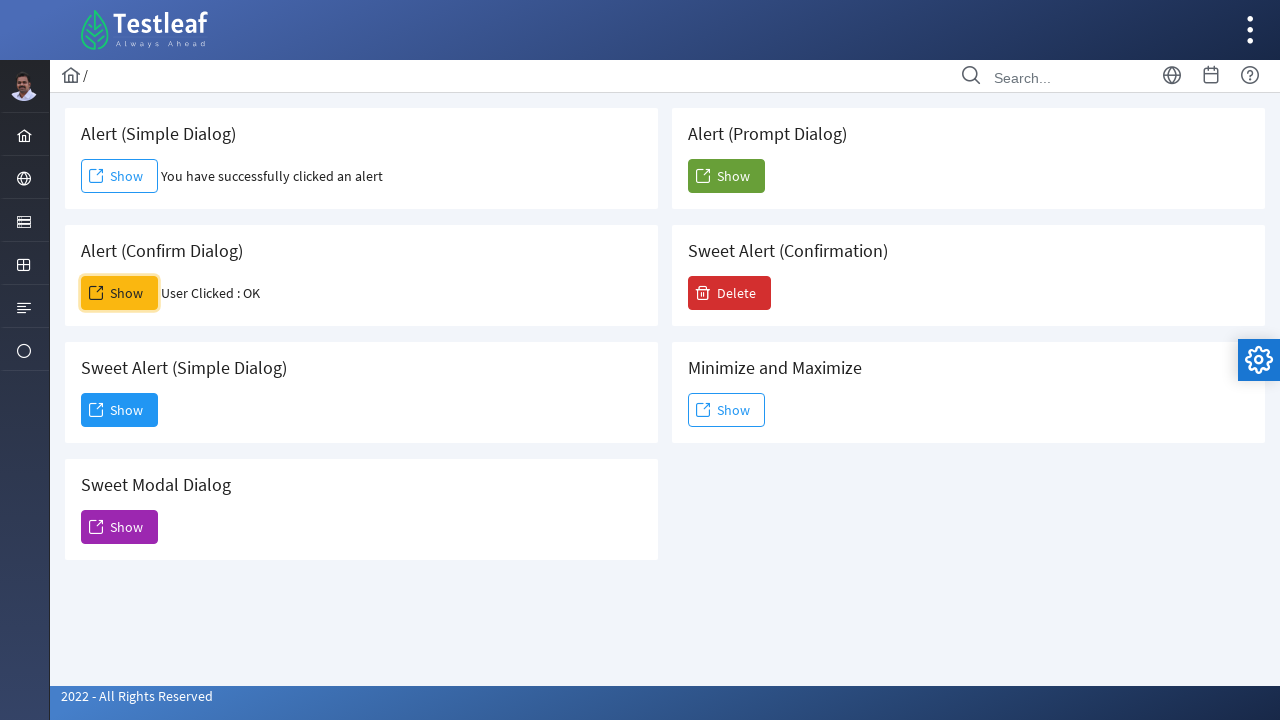

Waited for confirm dialog to be dismissed
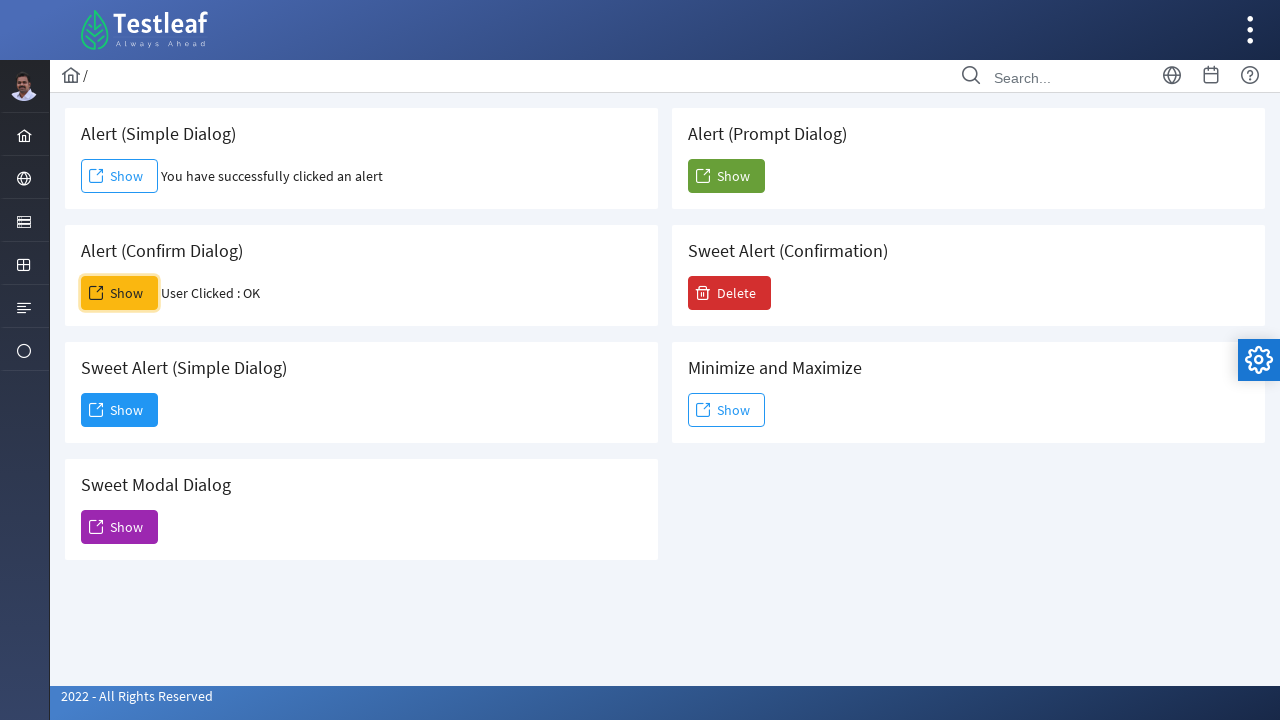

Clicked button to trigger prompt dialog at (726, 176) on [name='j_idt88\:j_idt104']
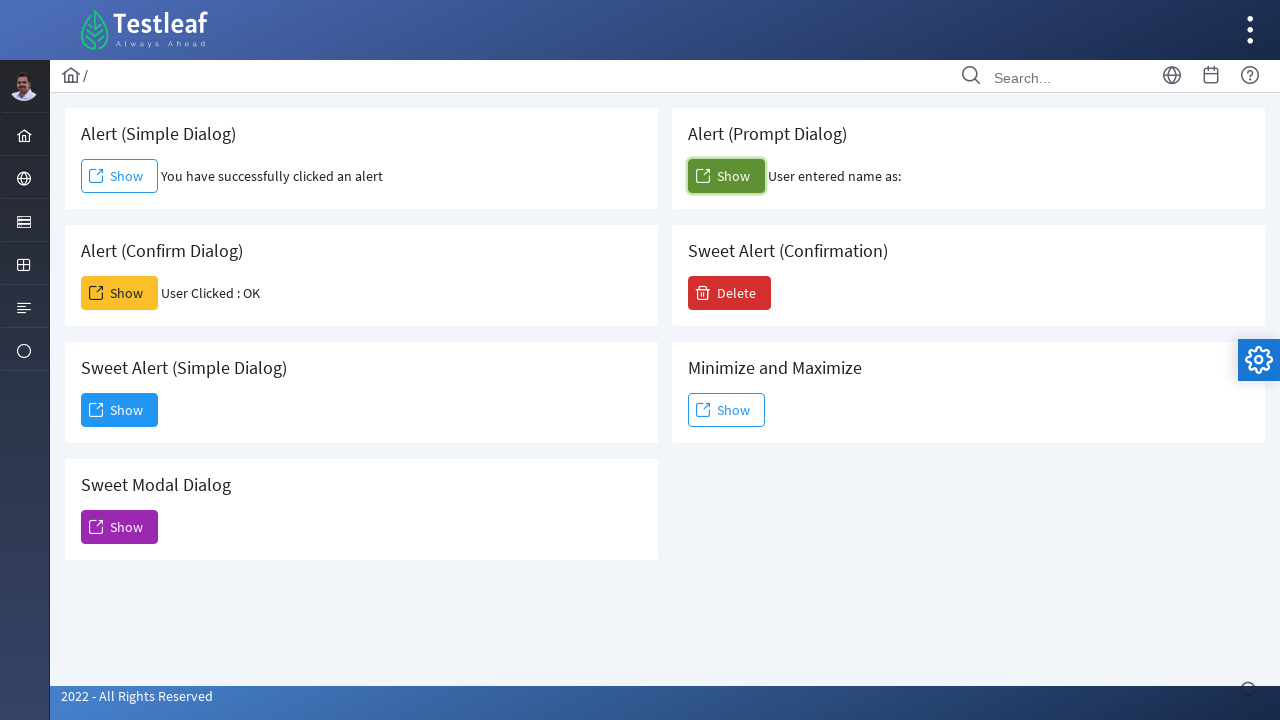

Set up dialog handler to accept prompt with text 'hi'
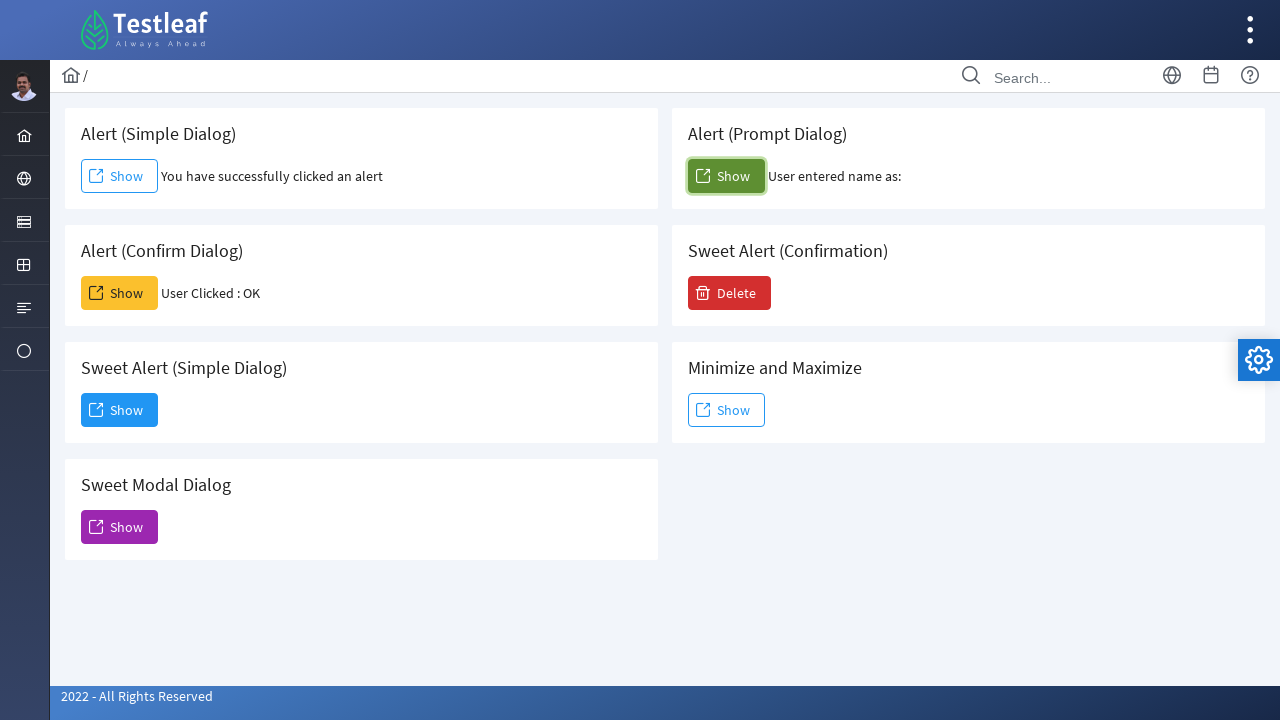

Waited for prompt dialog to be handled
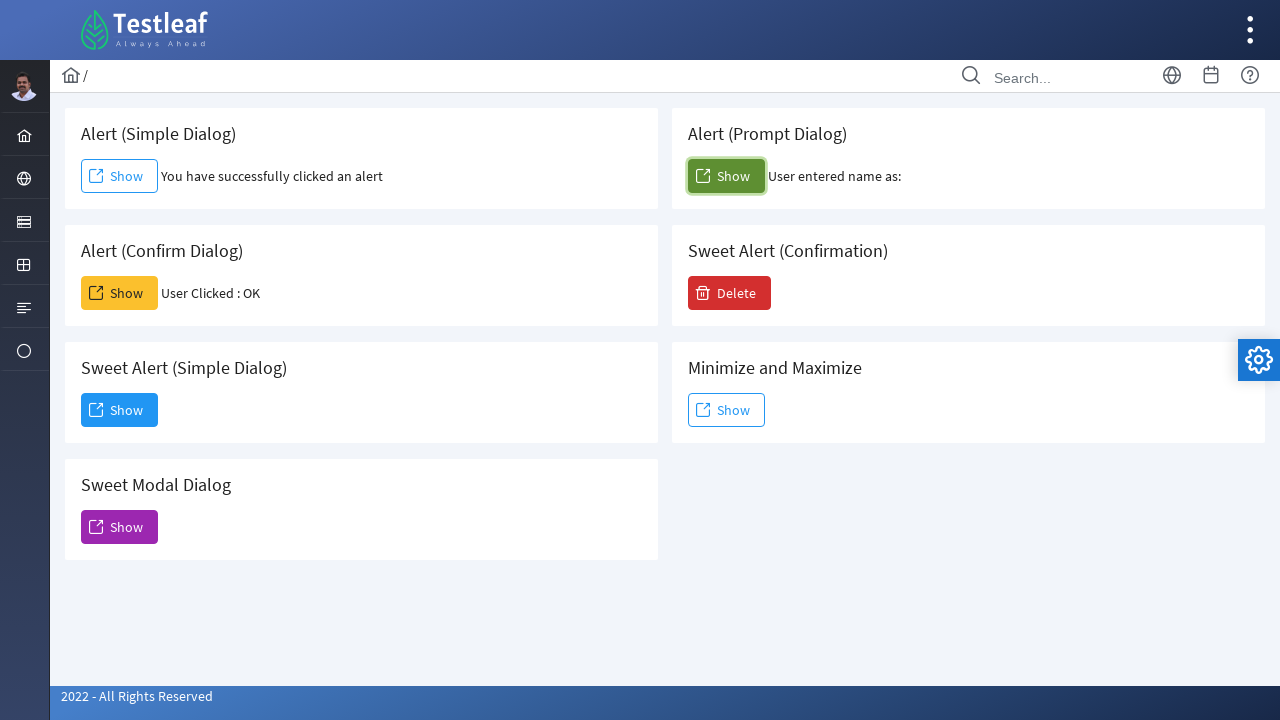

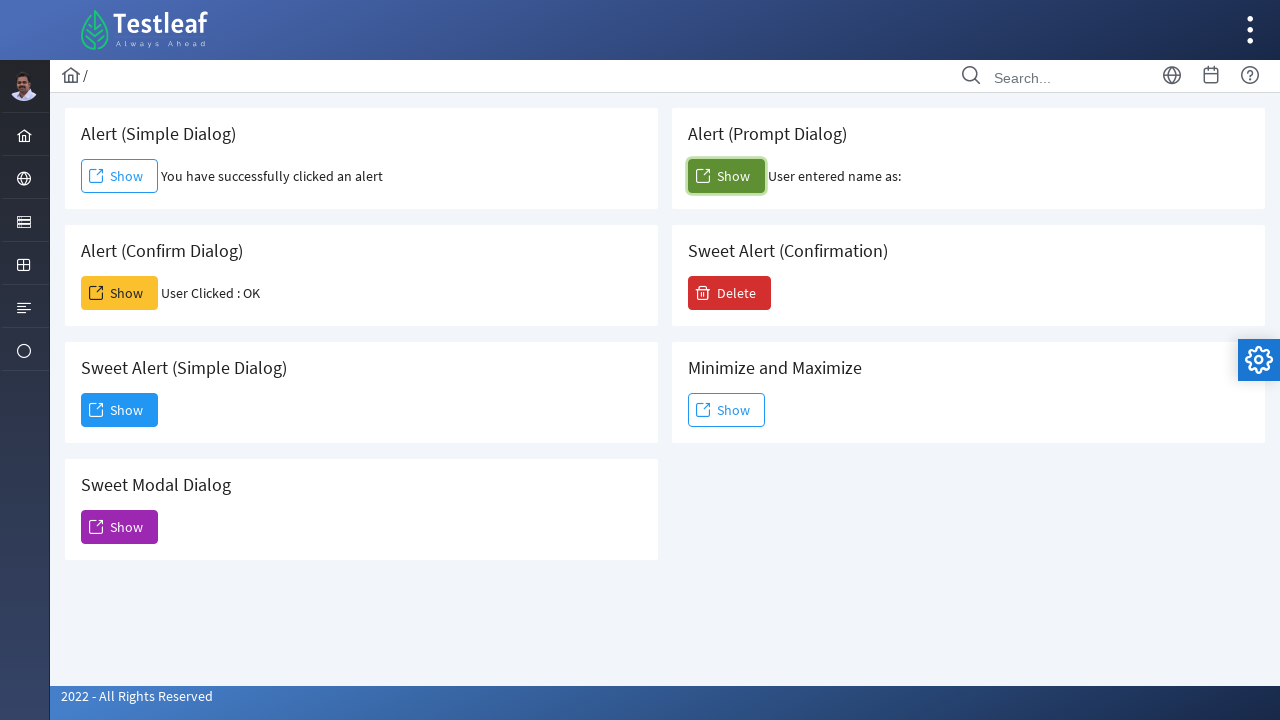